Tests that clicking a checked checkbox unselects it - verifies the second checkbox is initially checked, clicks it, and confirms it becomes unchecked.

Starting URL: https://the-internet.herokuapp.com/checkboxes

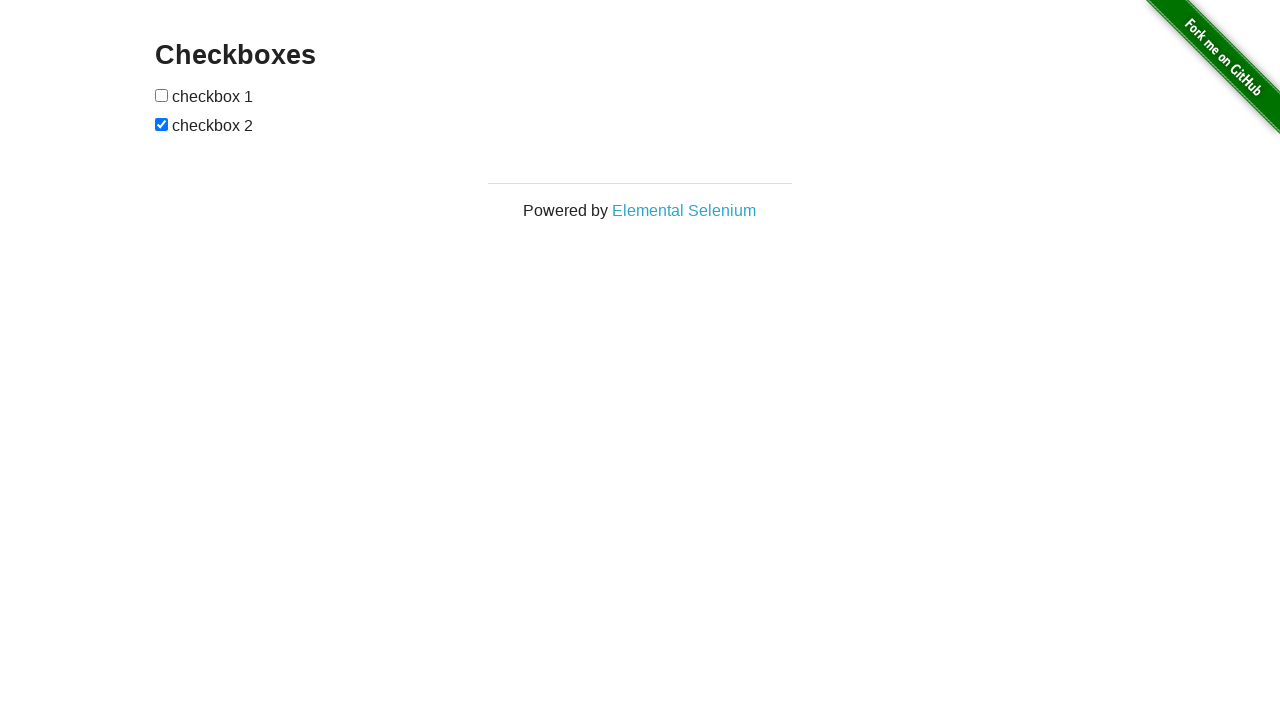

Waited for checkboxes form to be visible
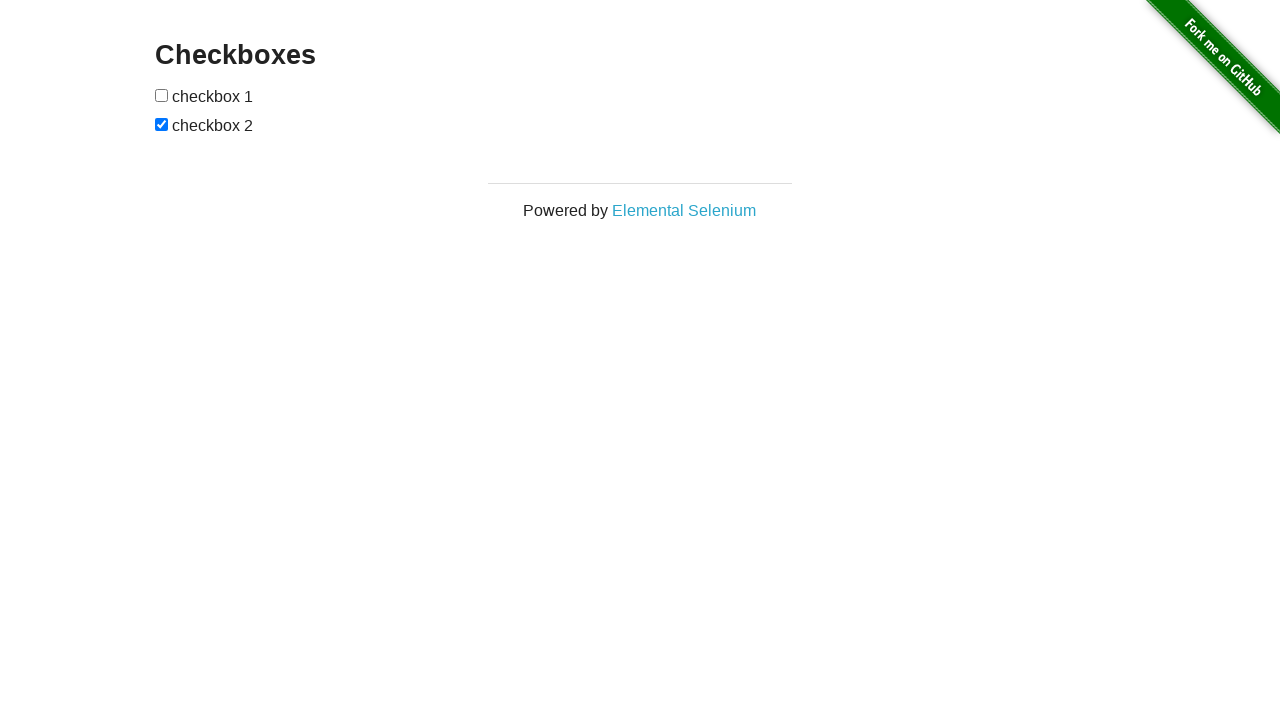

Located all checkbox inputs in the form
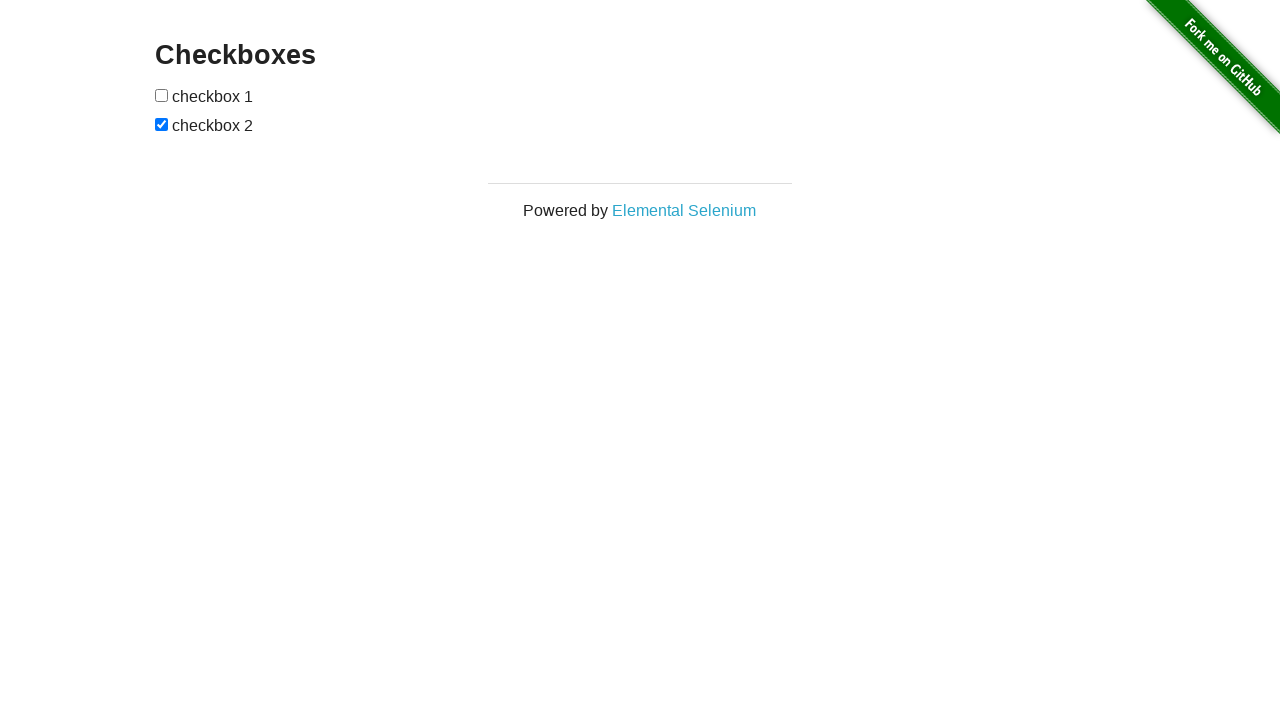

Selected the second checkbox element
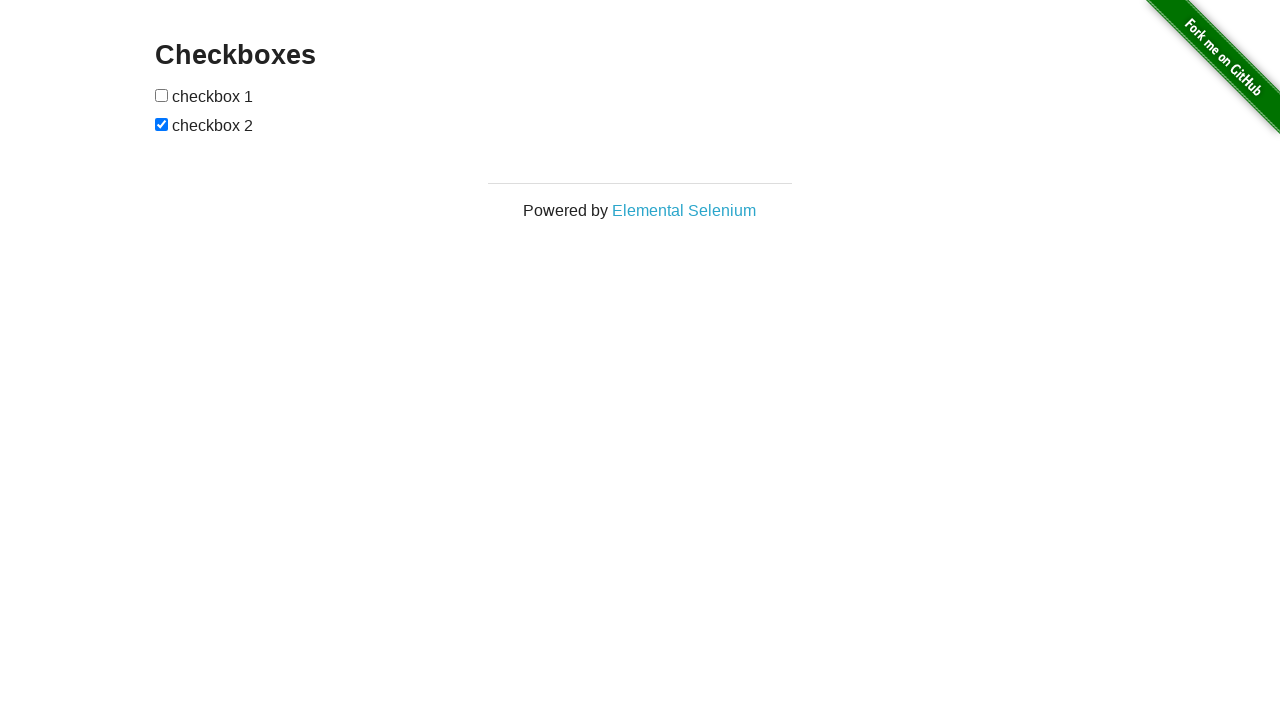

Verified that second checkbox is initially checked
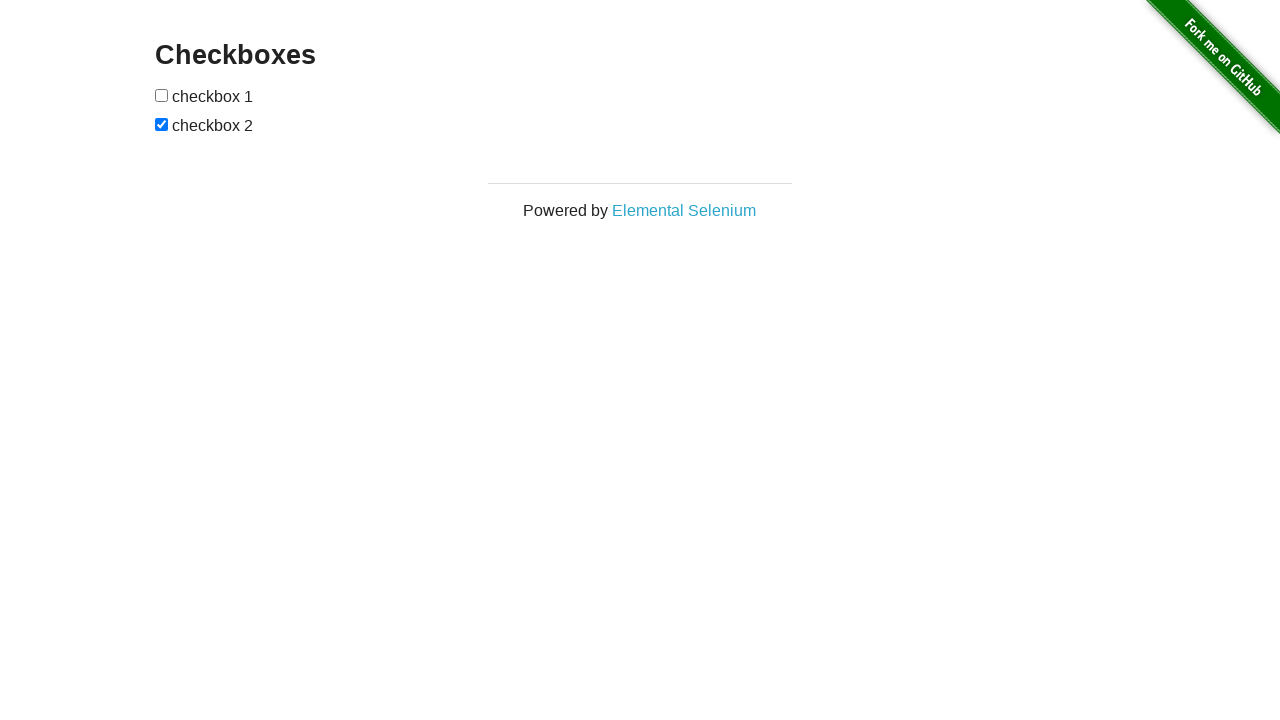

Clicked the second checkbox to unselect it at (162, 124) on #checkboxes input[type='checkbox'] >> nth=1
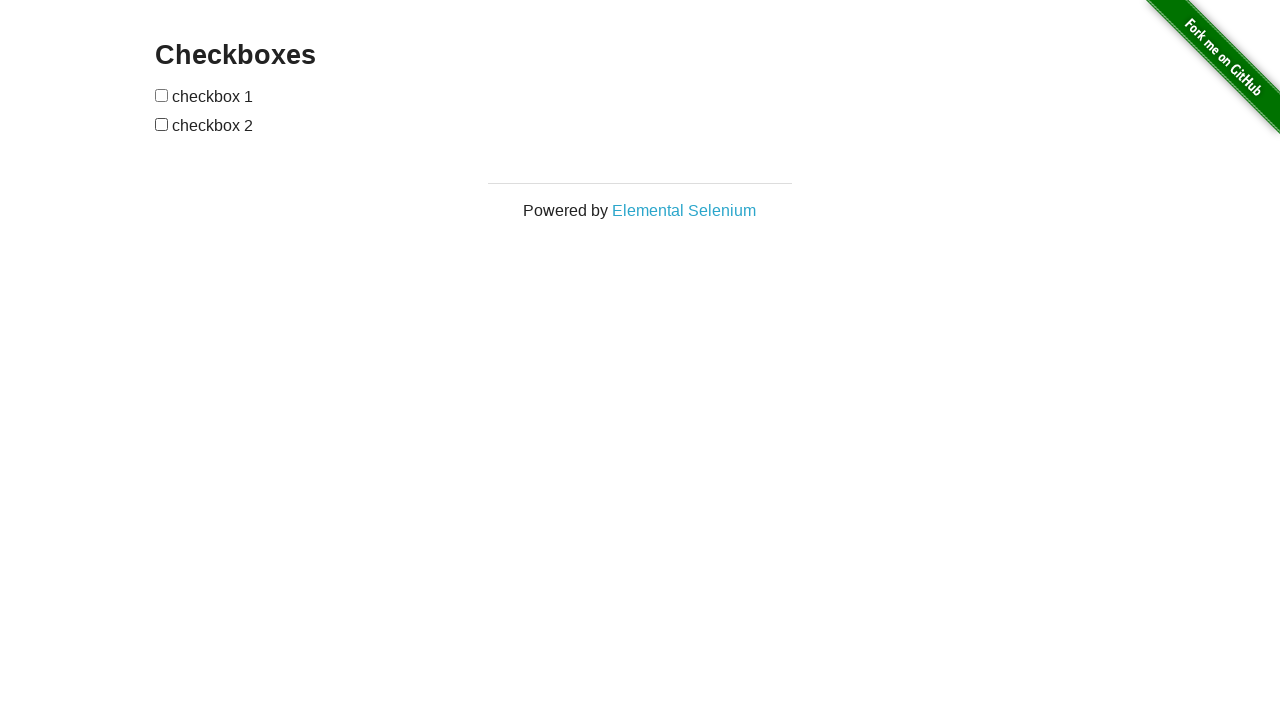

Verified that second checkbox is now unchecked after clicking
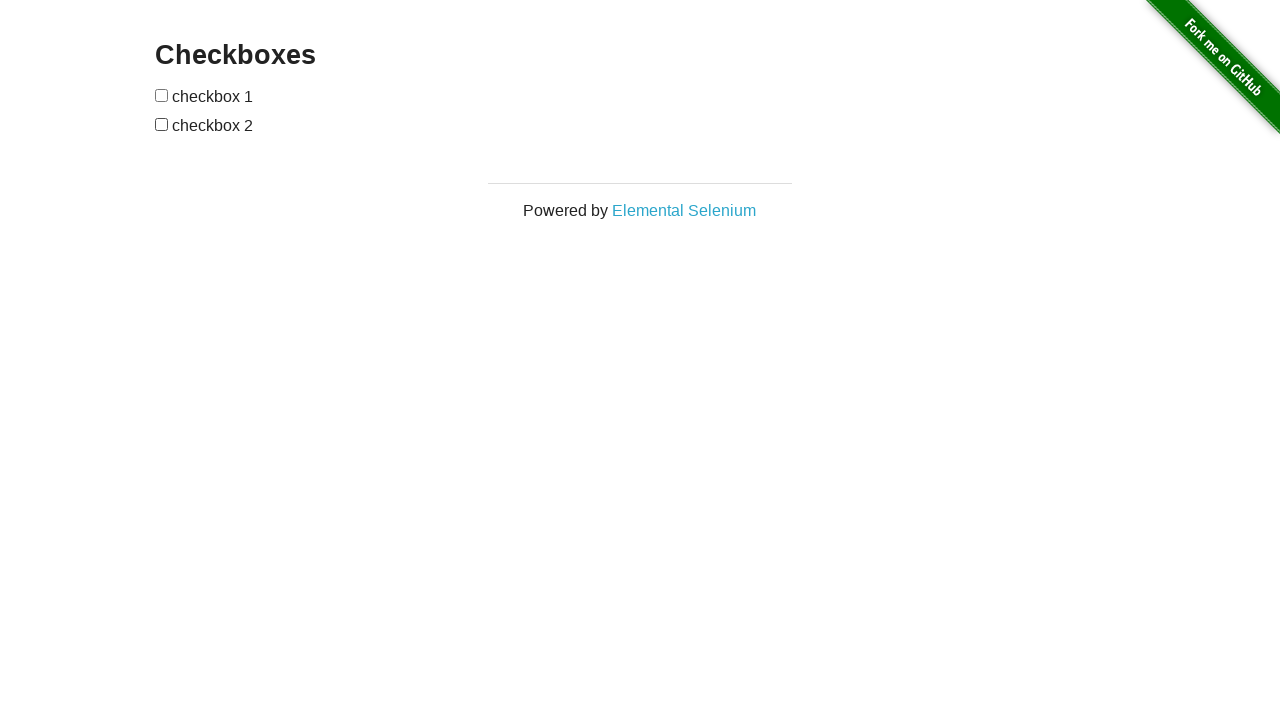

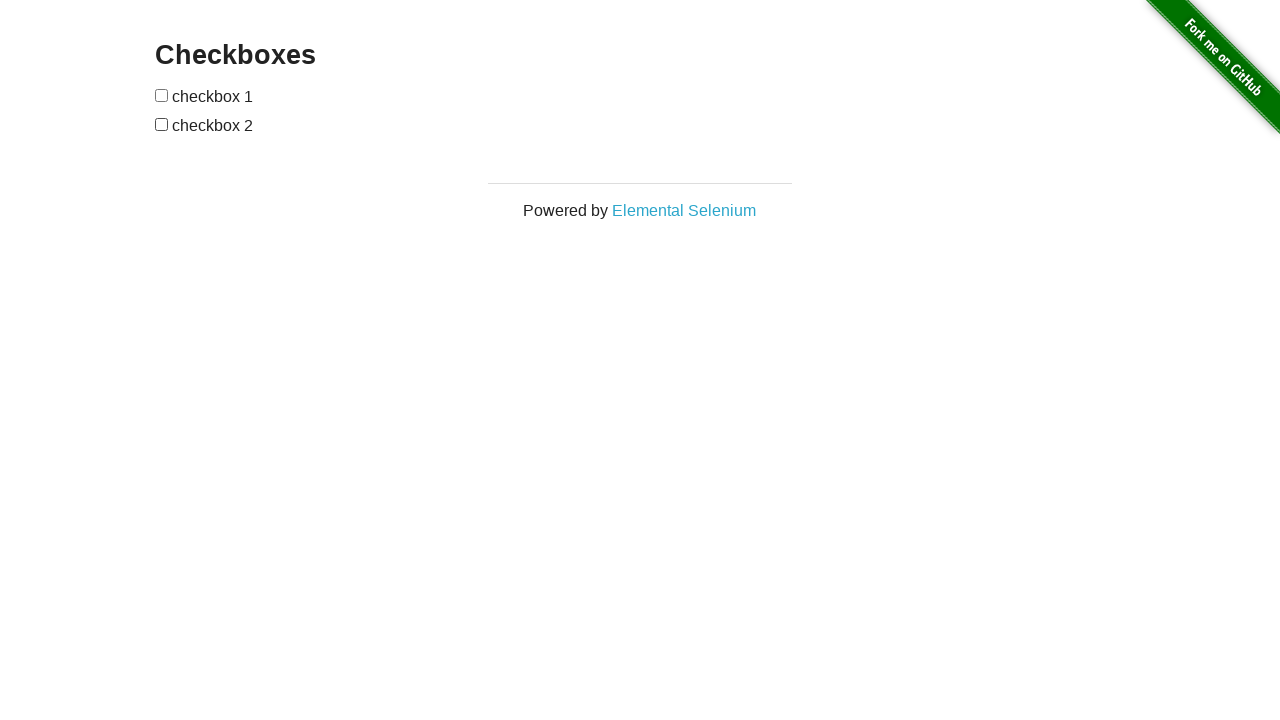